Tests the CURA Healthcare Service appointment booking flow, including navigation to login, filling credentials, making an appointment with various options, and viewing appointment history

Starting URL: https://katalon-demo-cura.herokuapp.com/

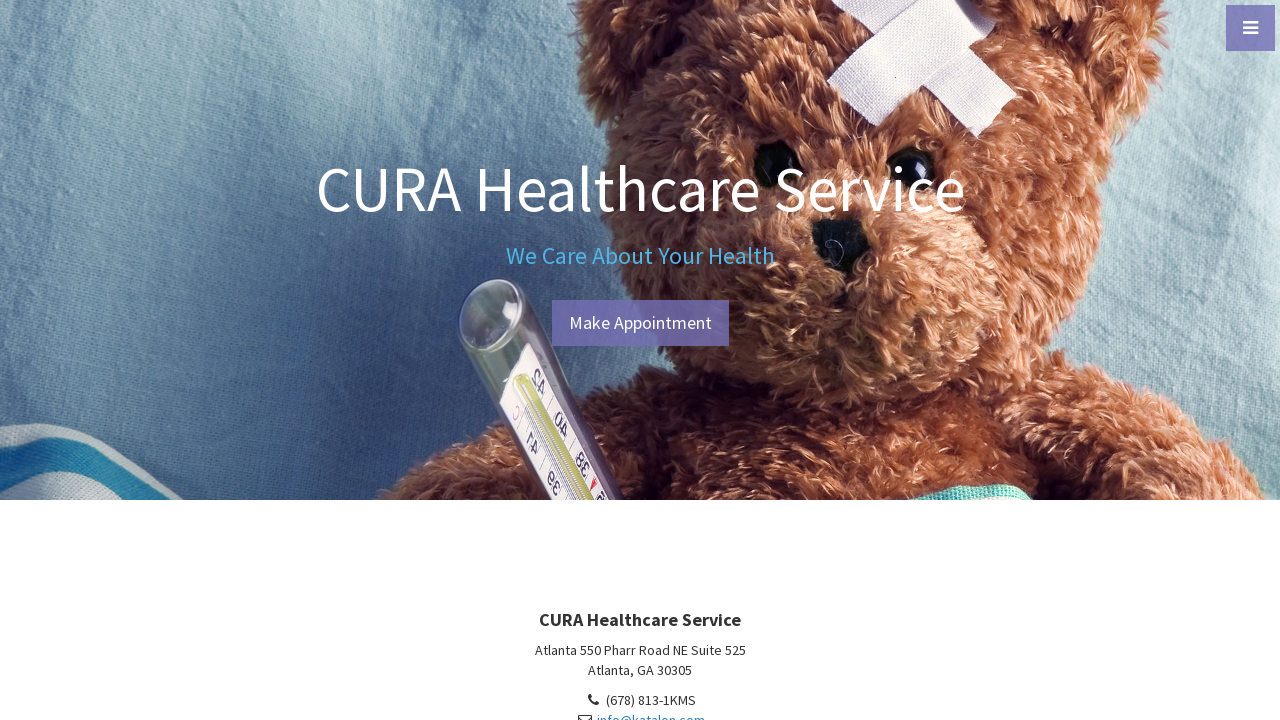

Main CTA button selector loaded
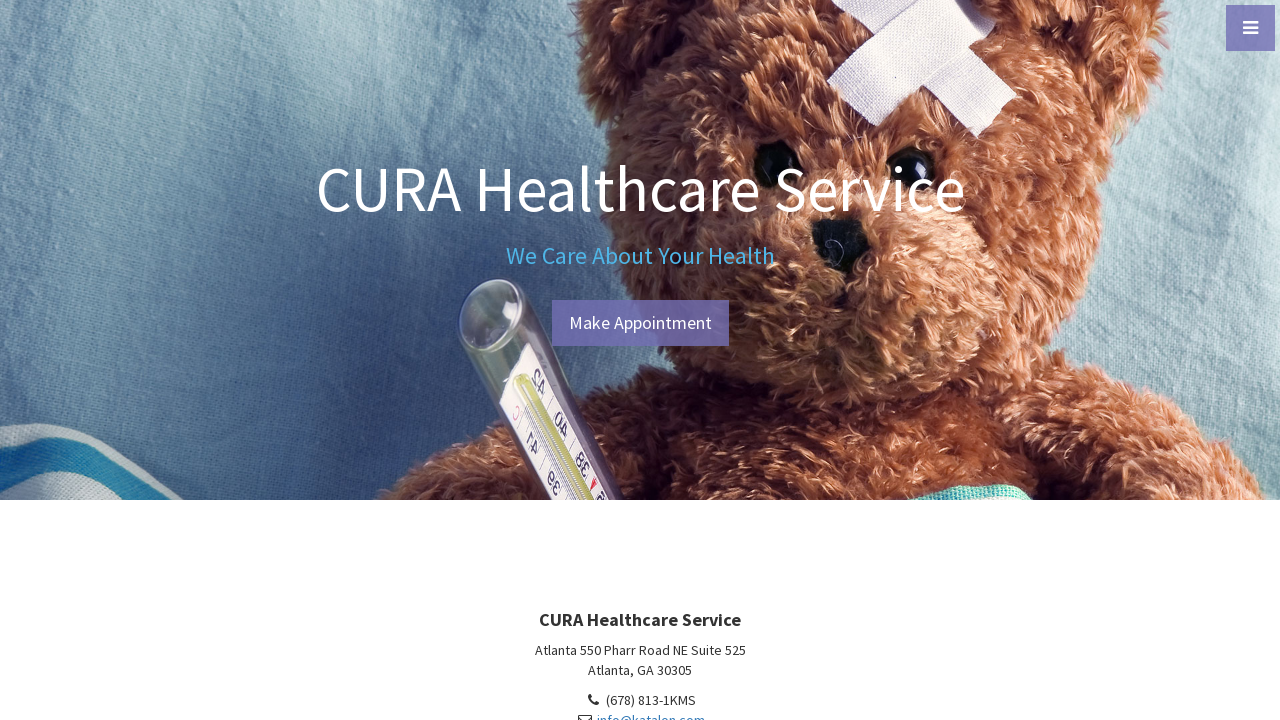

Clicked main CTA button at (640, 250) on xpath=//*[@class='text-vertical-center']
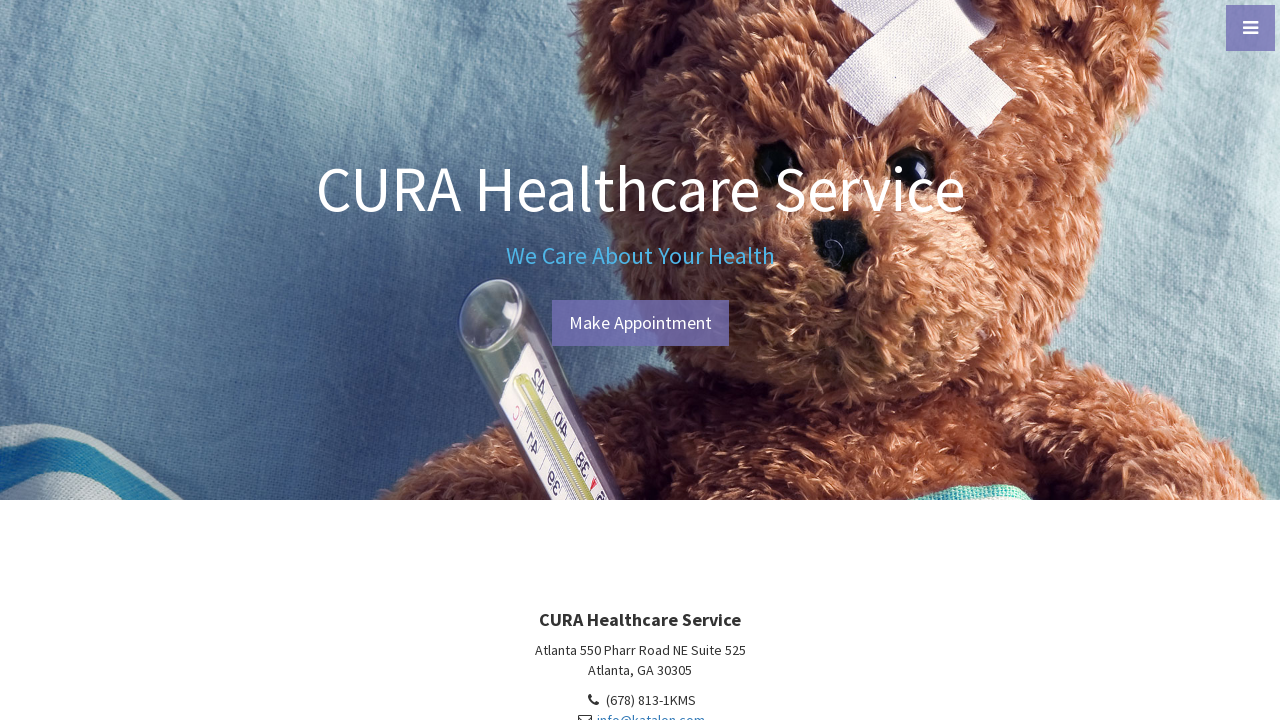

Clicked make appointment button to navigate to login at (640, 323) on #btn-make-appointment
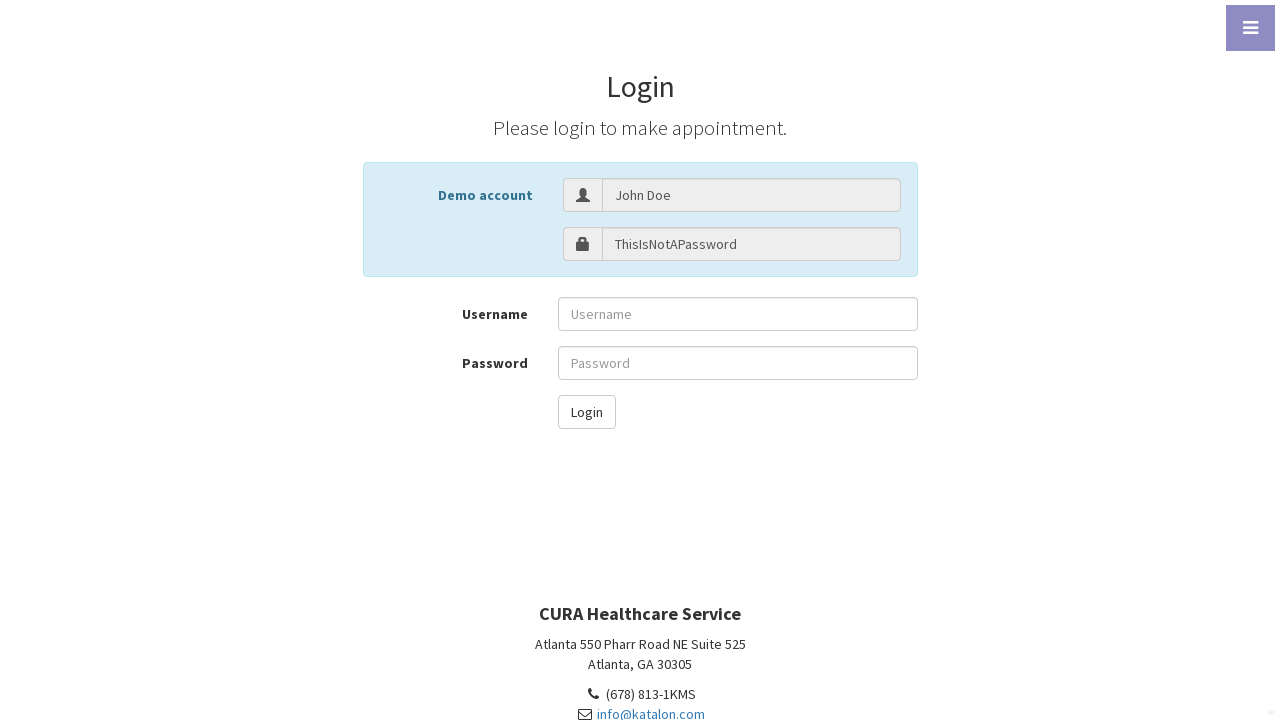

Login form is now visible
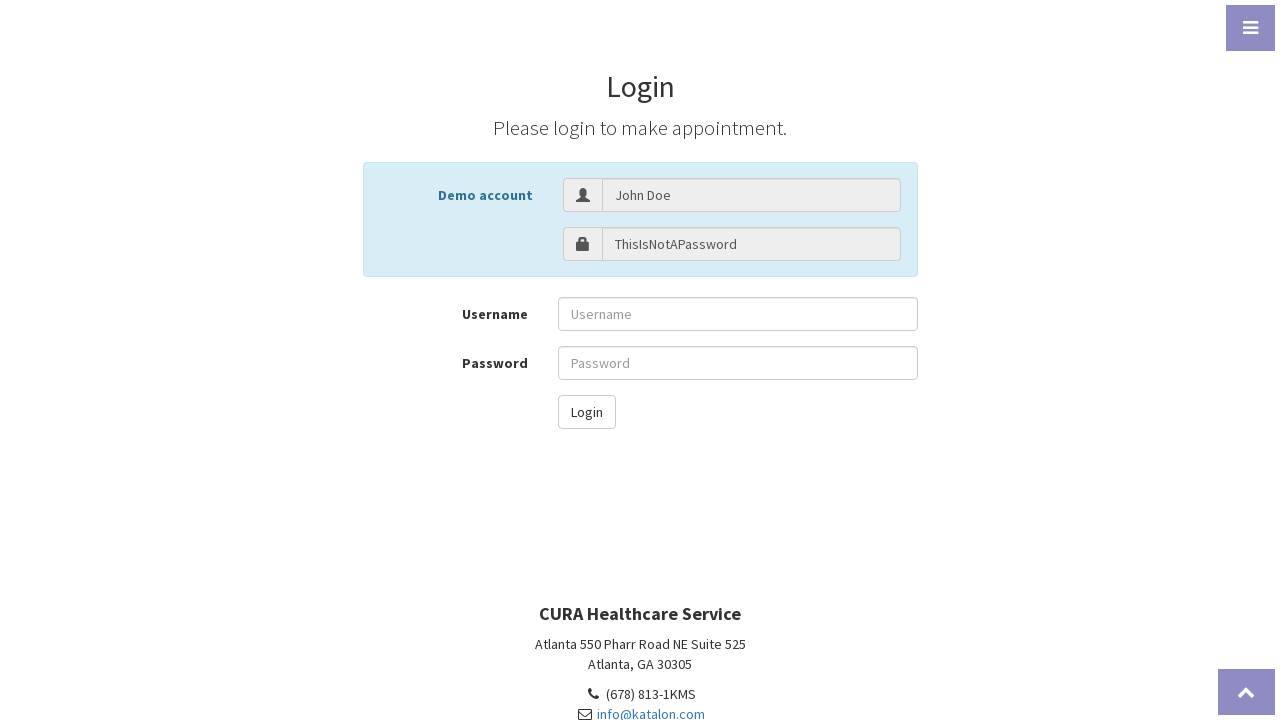

Filled username field with 'John Doe' on #txt-username
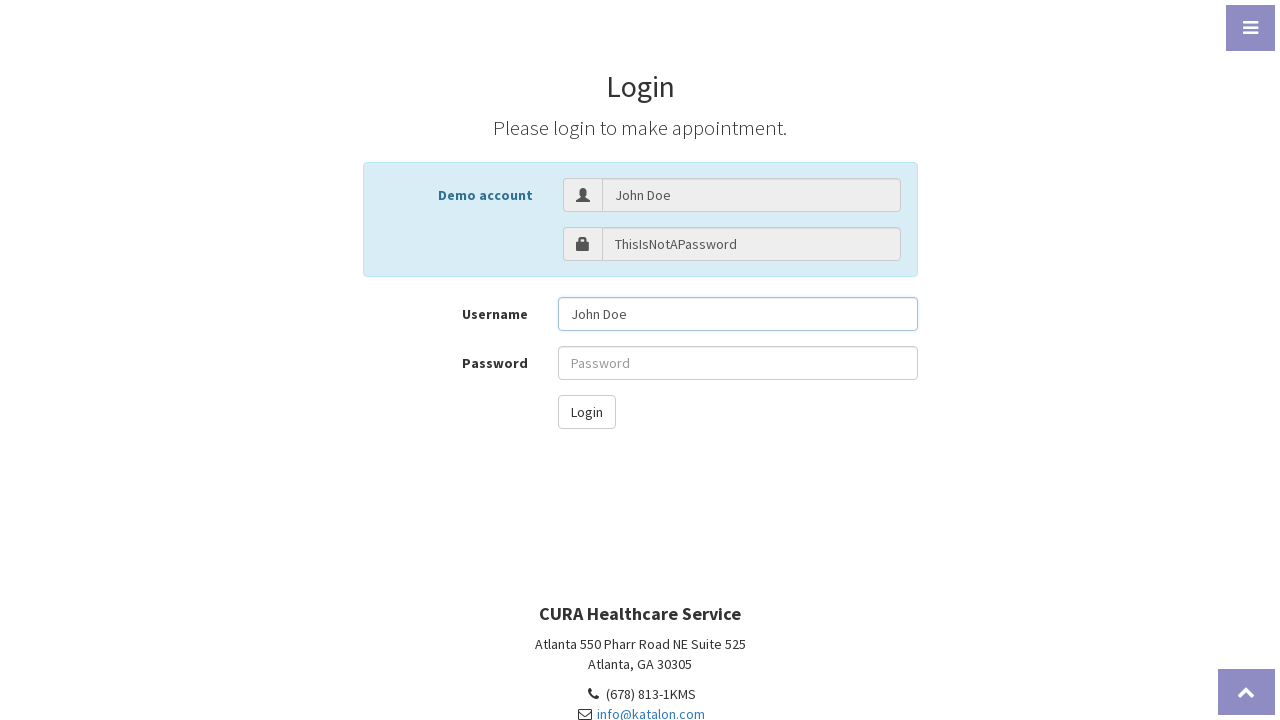

Filled password field with 'ThisIsNotAPassword' on //input[@id='txt-password']
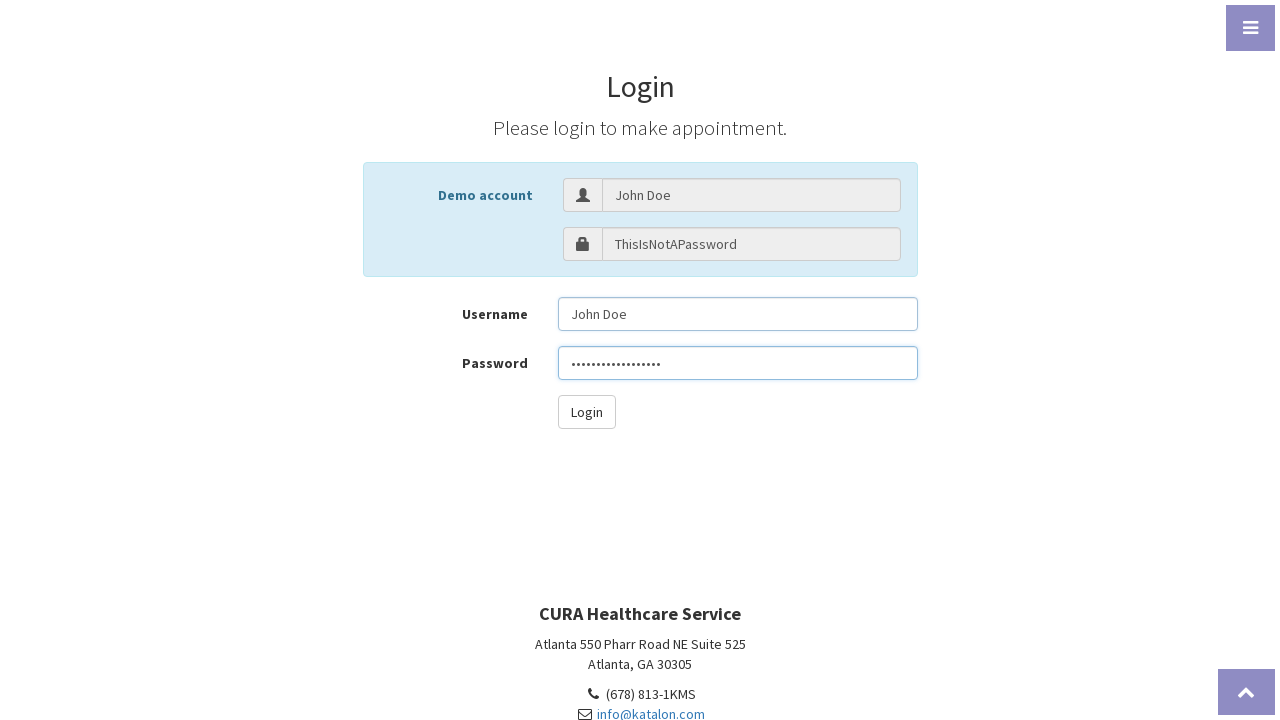

Clicked login button to submit credentials at (586, 412) on #btn-login
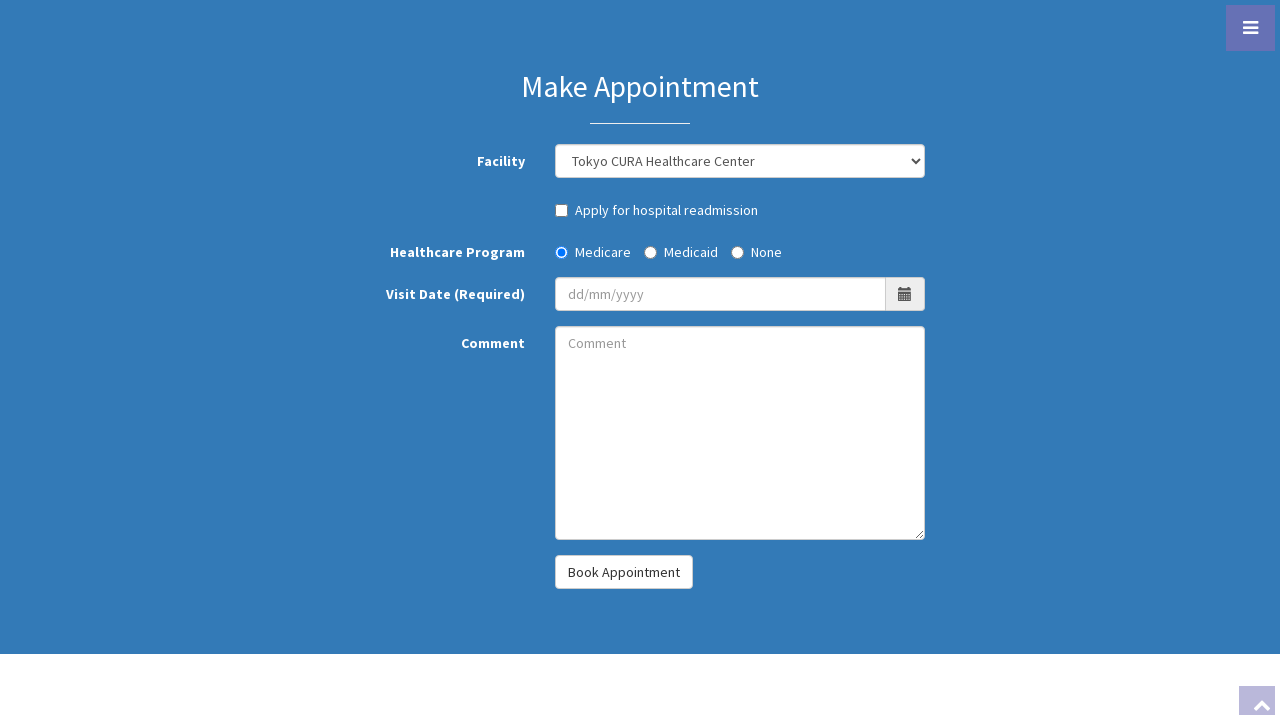

Appointment page loaded after successful login
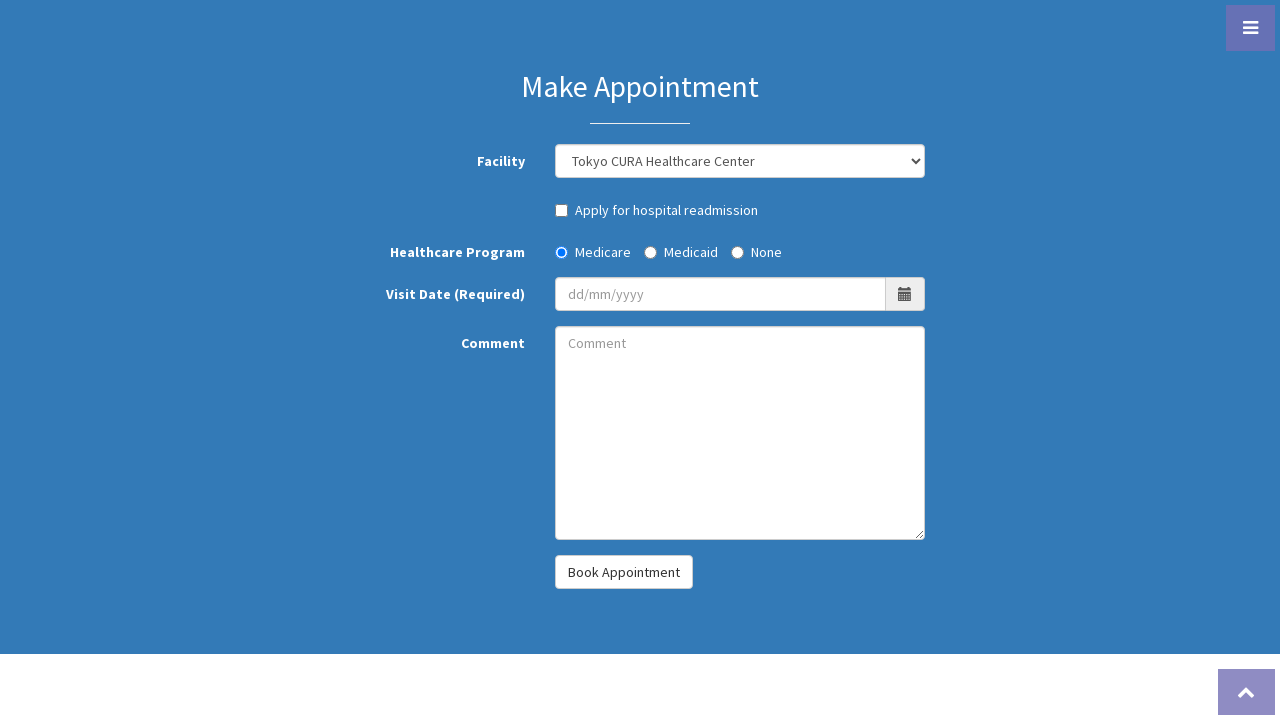

Clicked make appointment button on dashboard at (640, 323) on #btn-make-appointment
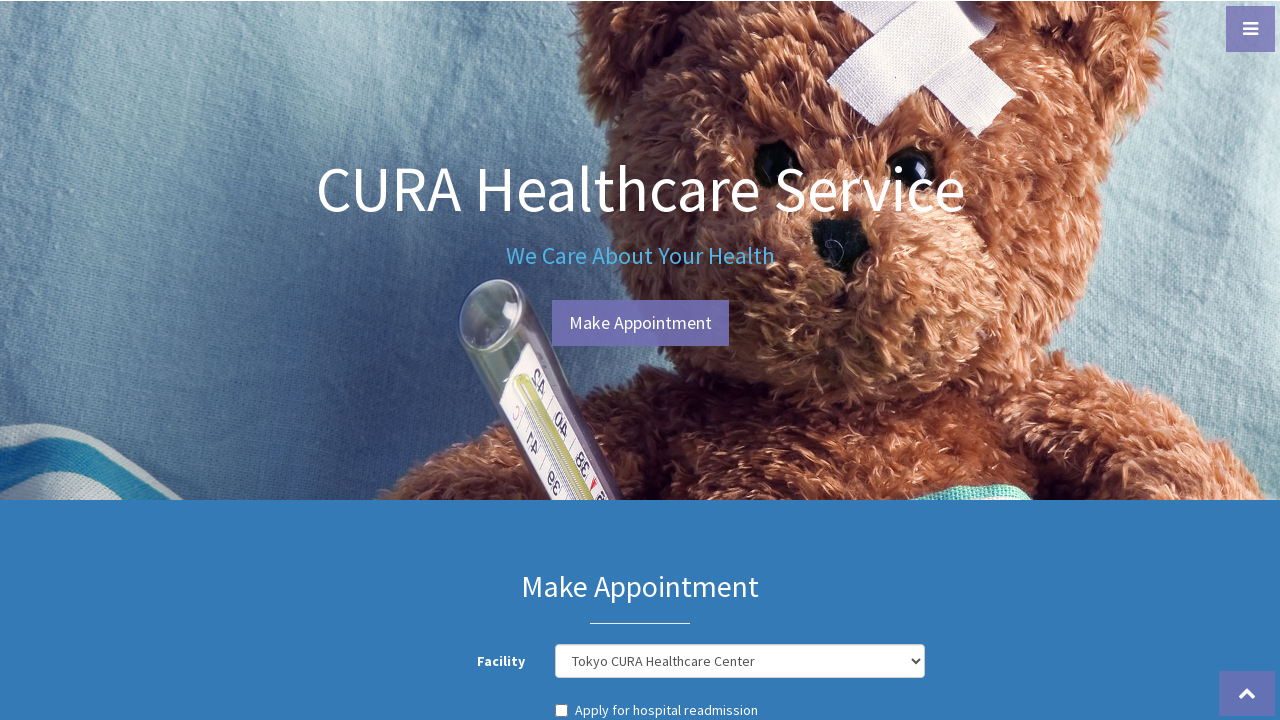

Opened facility dropdown at (740, 661) on #combo_facility
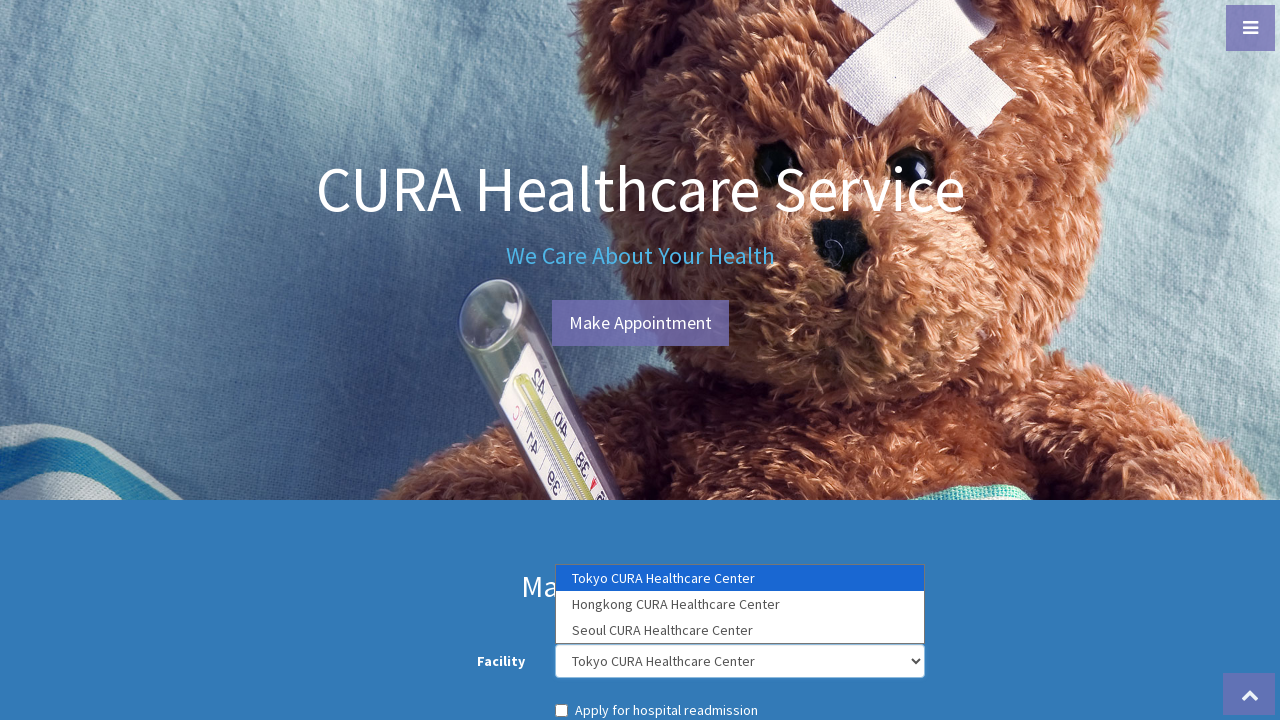

Selected Seoul CURA Healthcare Center from facility dropdown on #combo_facility
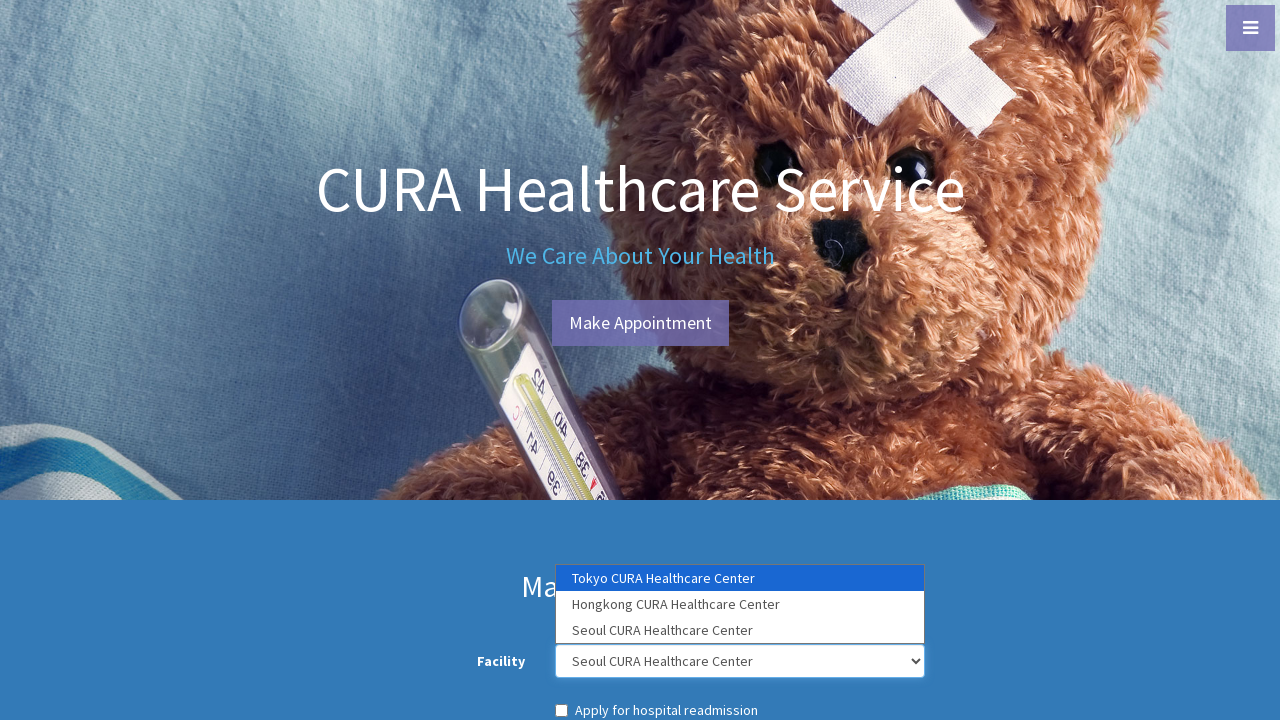

Checked hospital readmission checkbox at (562, 710) on #chk_hospotal_readmission
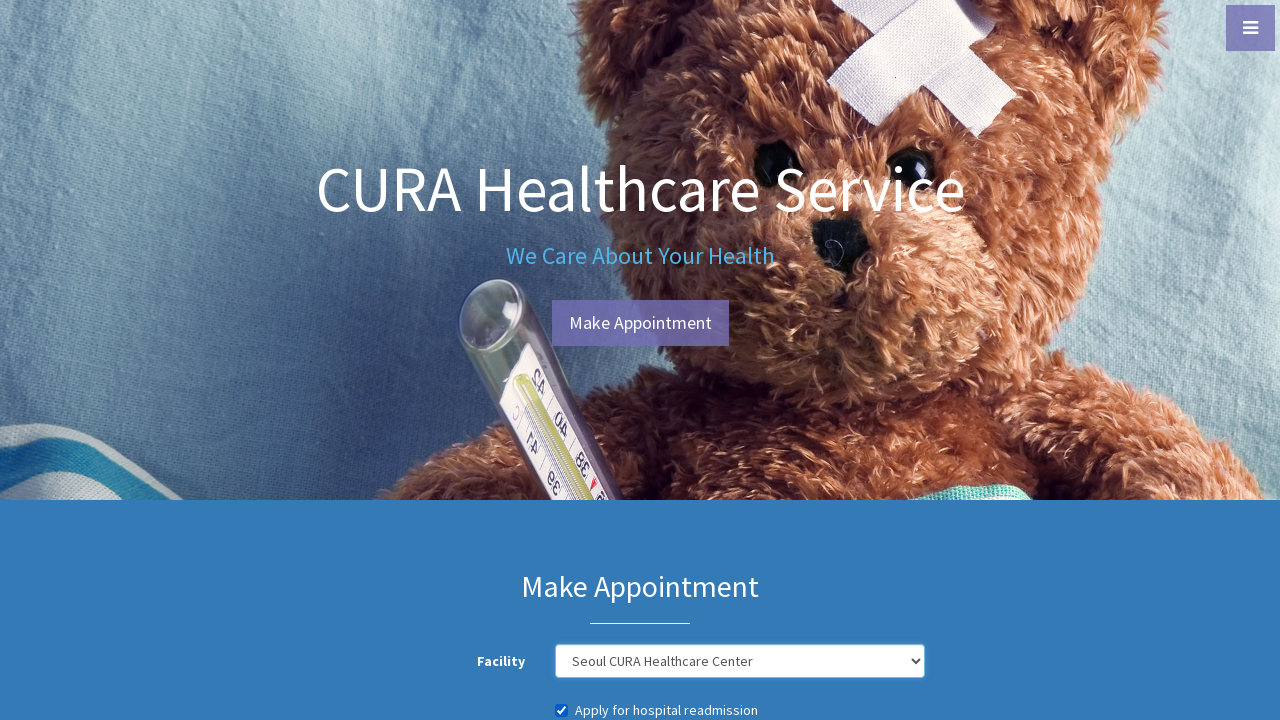

Selected Medicaid radio button at (650, 360) on #radio_program_medicaid
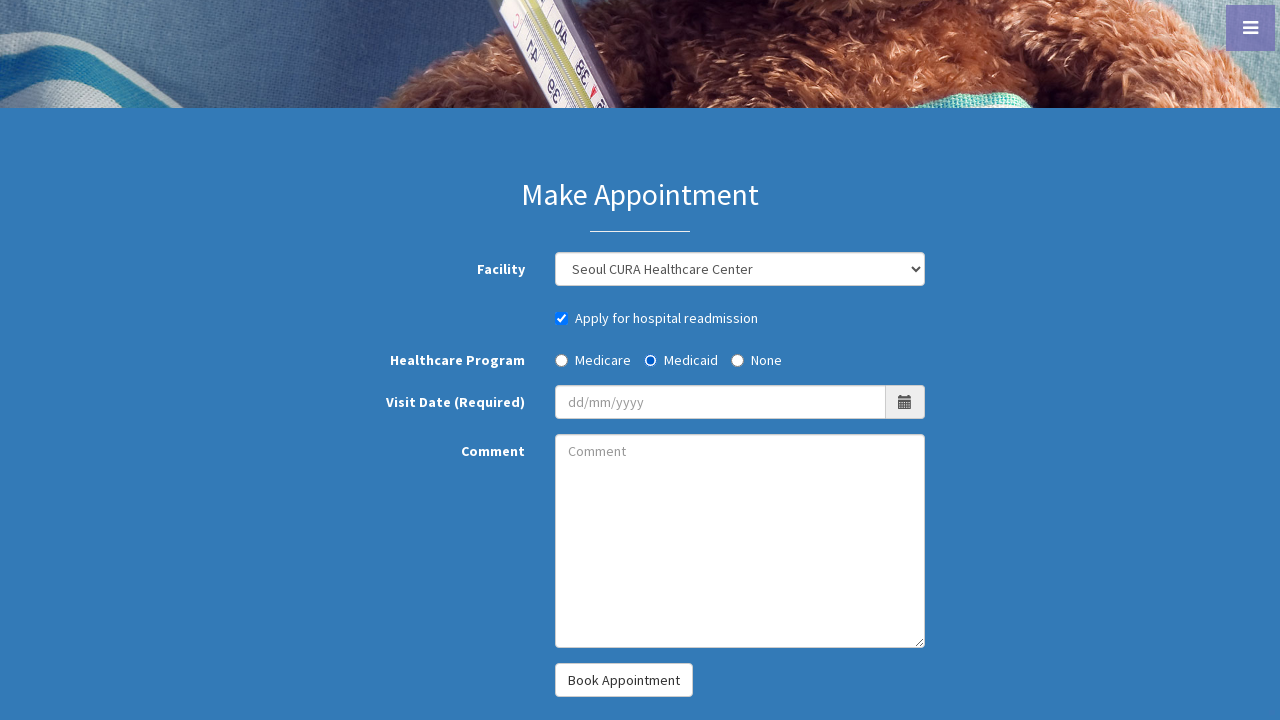

Opened date picker calendar at (905, 402) on .glyphicon
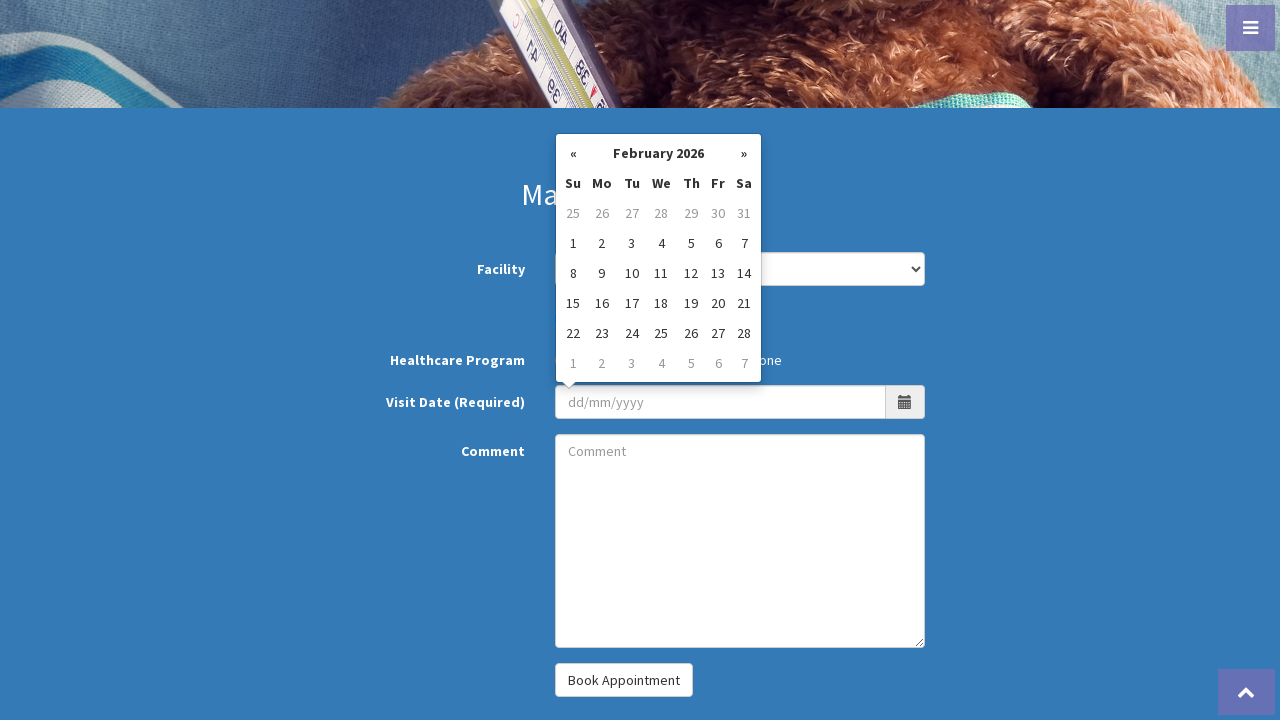

Selected day 23 from calendar at (602, 333) on tr:nth-child(5) > .day:nth-child(2)
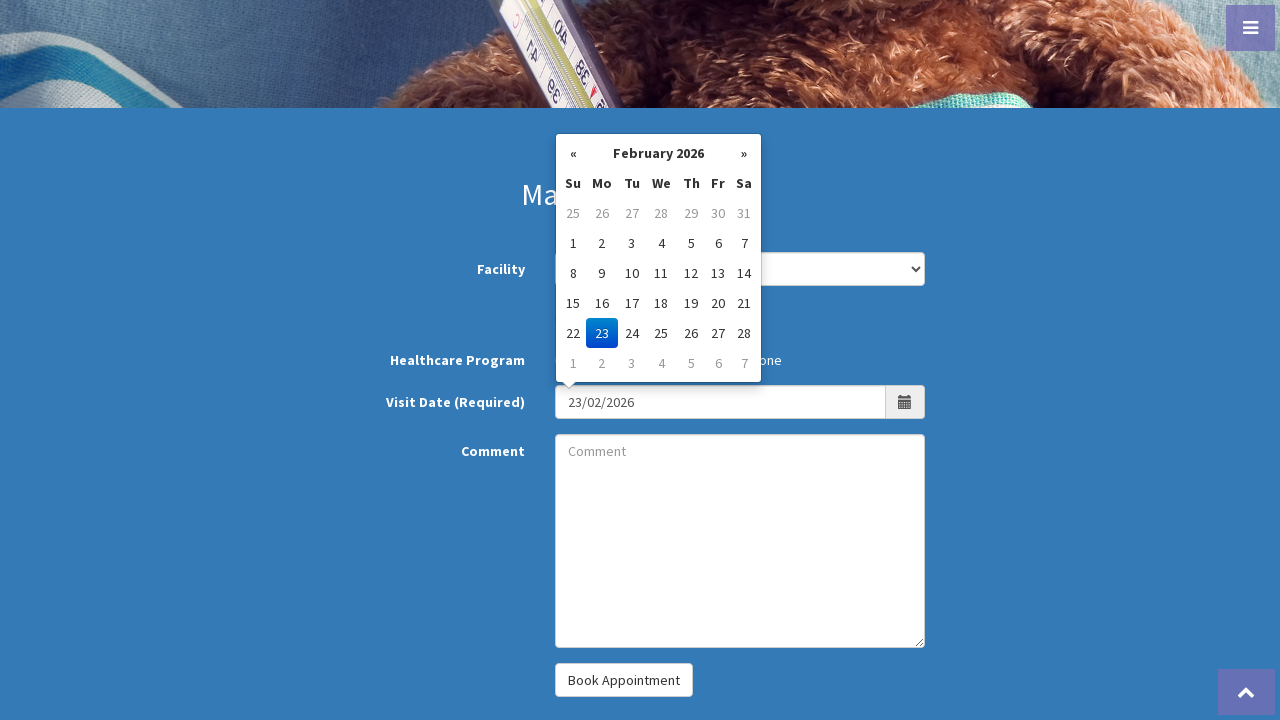

Clicked book appointment button to confirm booking at (624, 680) on #btn-book-appointment
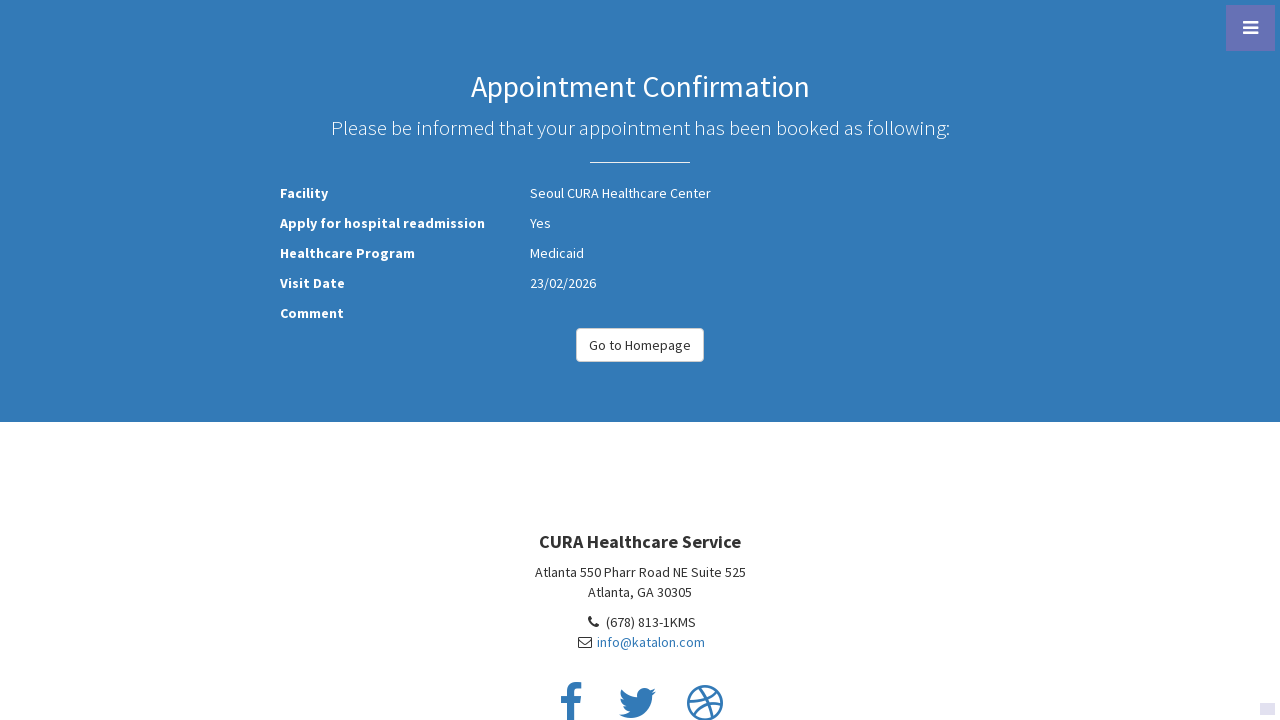

Clicked hamburger menu to open navigation at (1250, 28) on .fa-bars
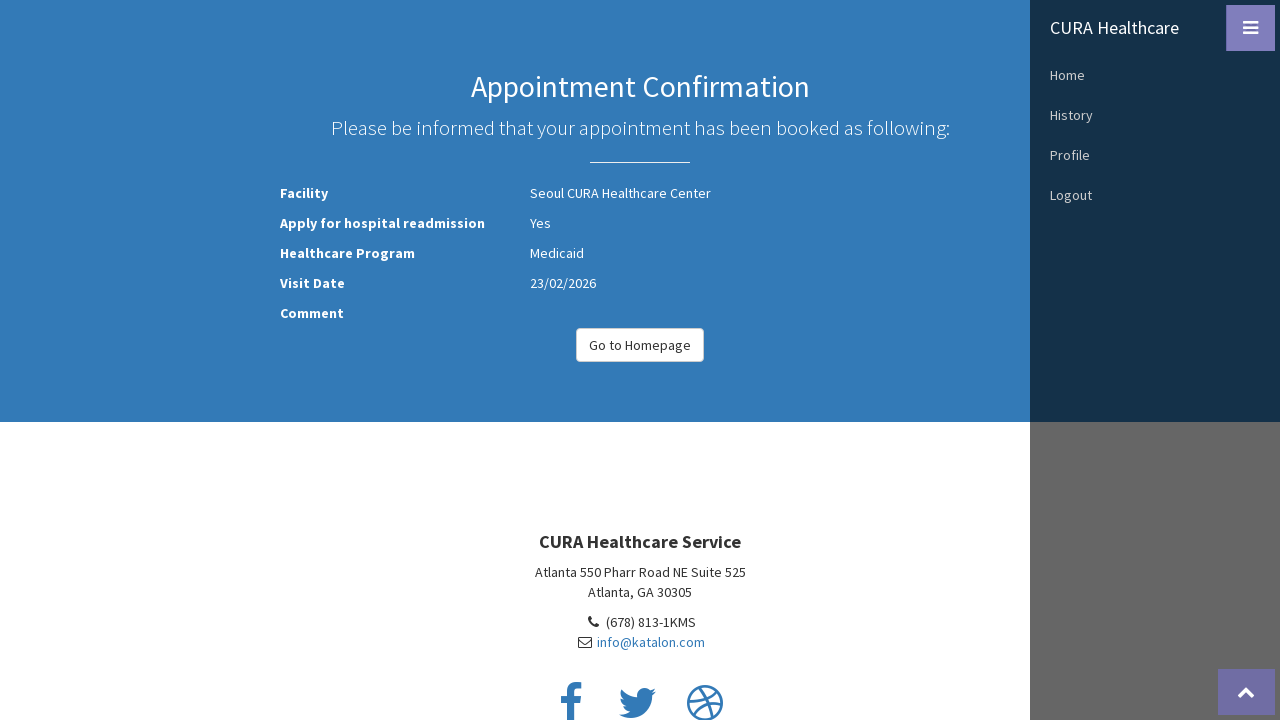

Clicked History link to view appointment history at (1155, 115) on text=History
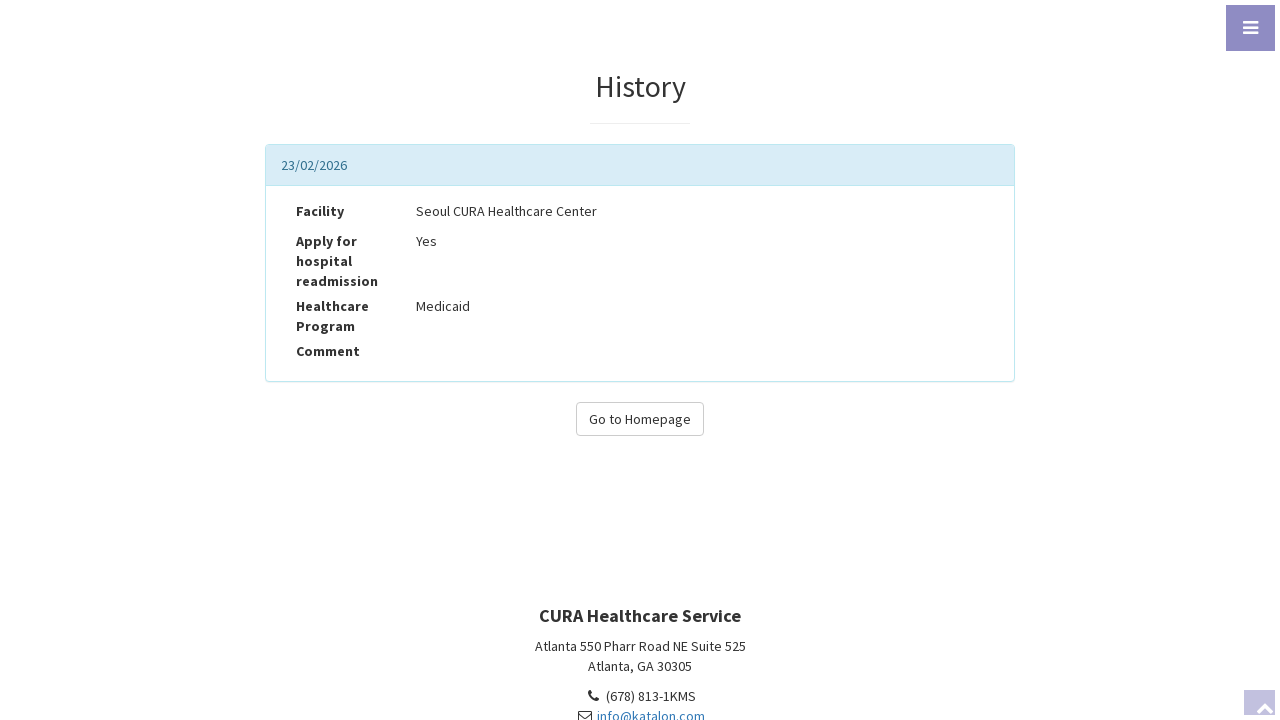

History page heading loaded
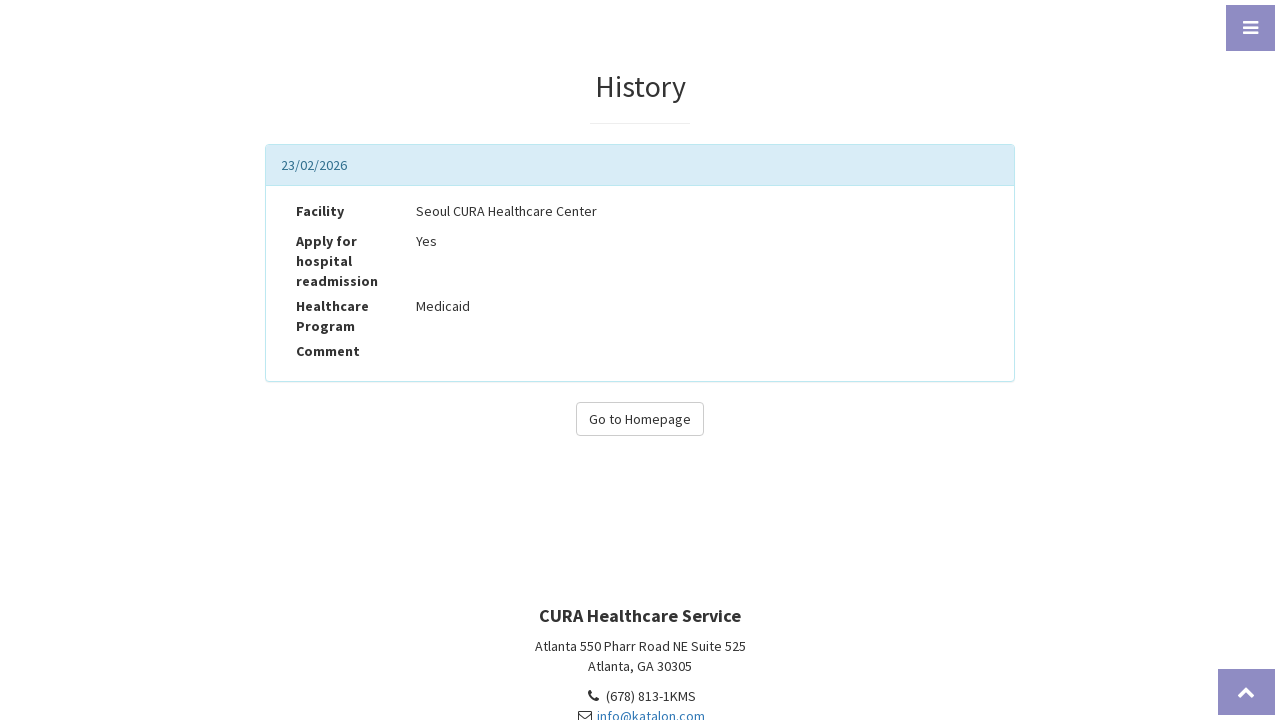

Appointment history row displayed
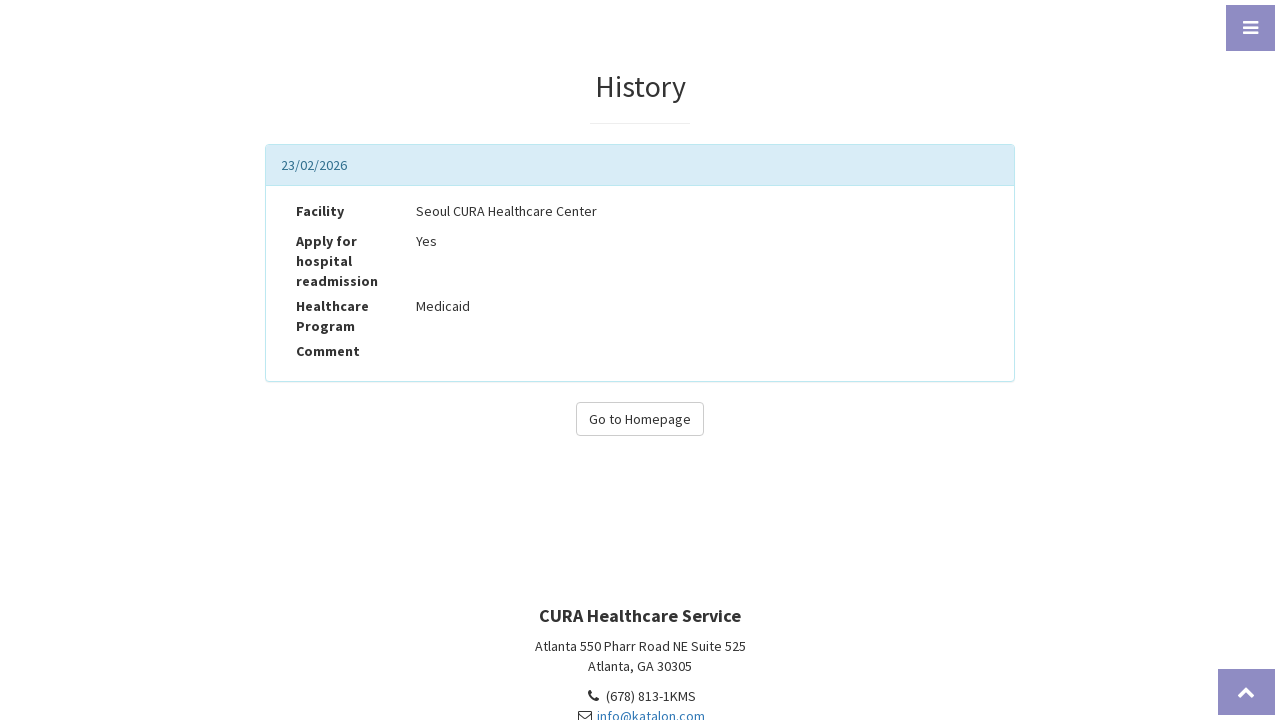

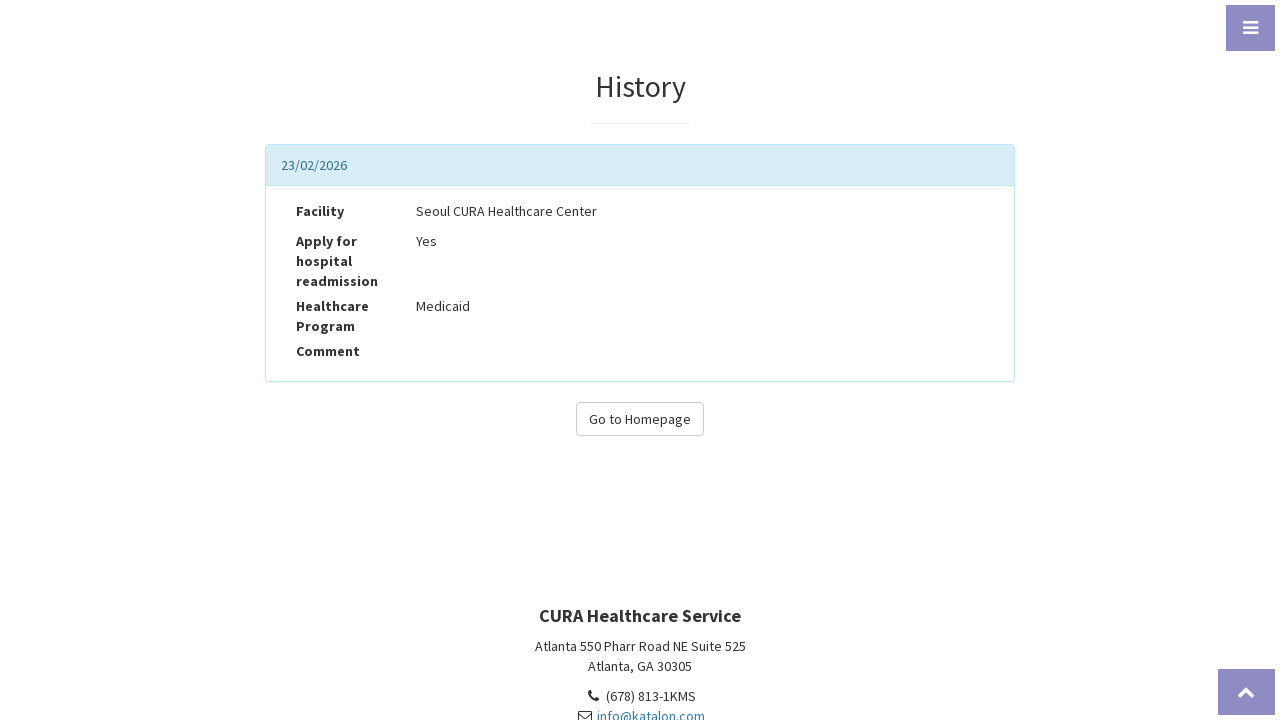